Tests clicking a checkbox element to select it

Starting URL: http://qaclickacademy.com/practice.php

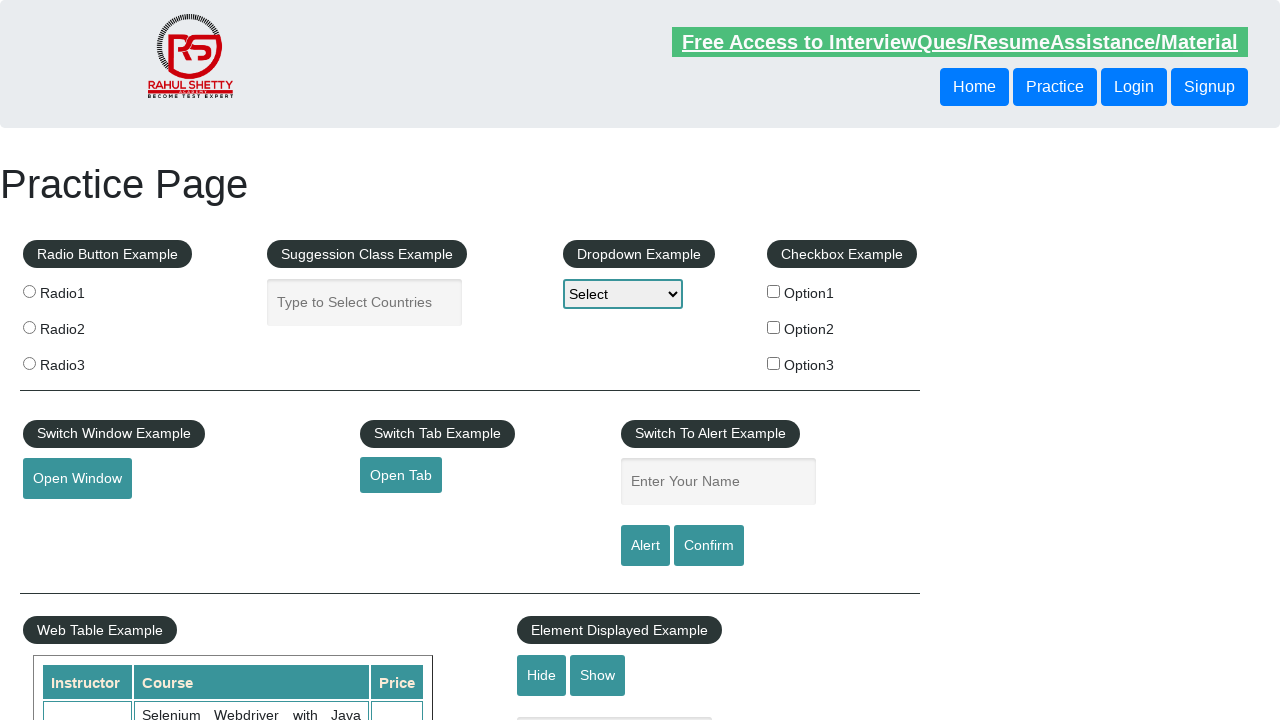

Navigated to QA Click Academy practice page
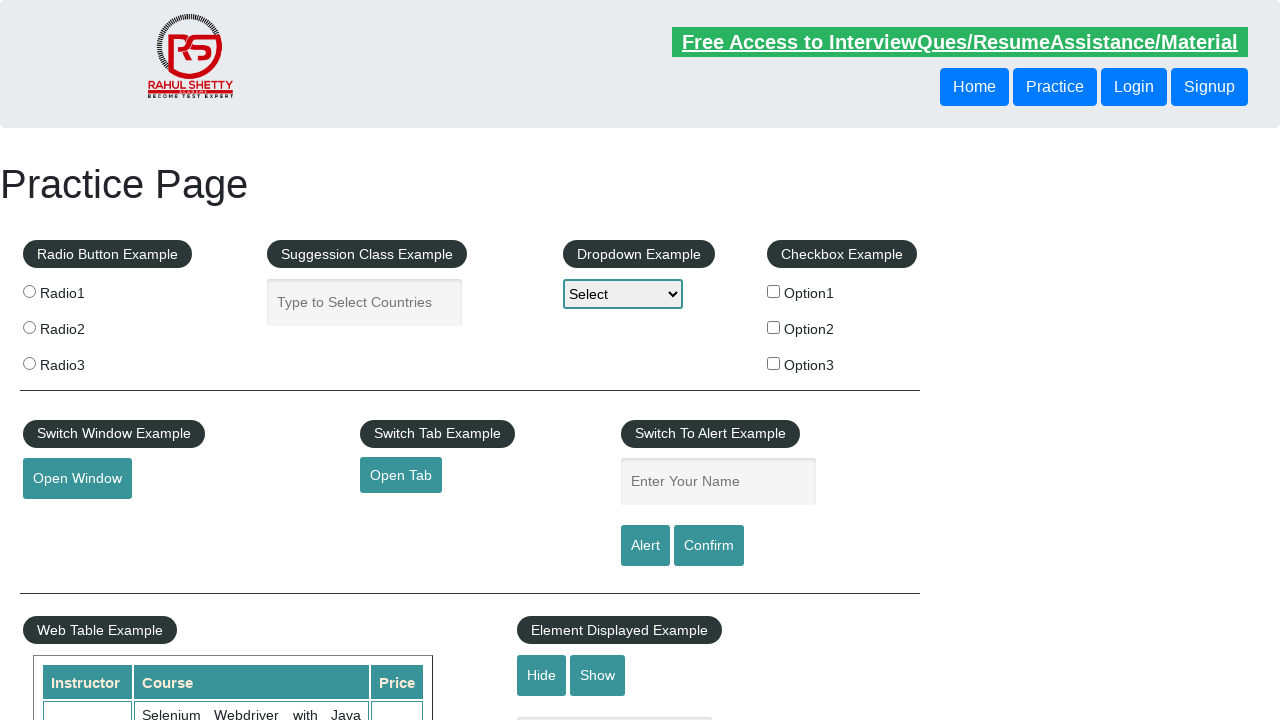

Clicked checkbox with value 'option1' to select it at (774, 291) on input[value='option1']
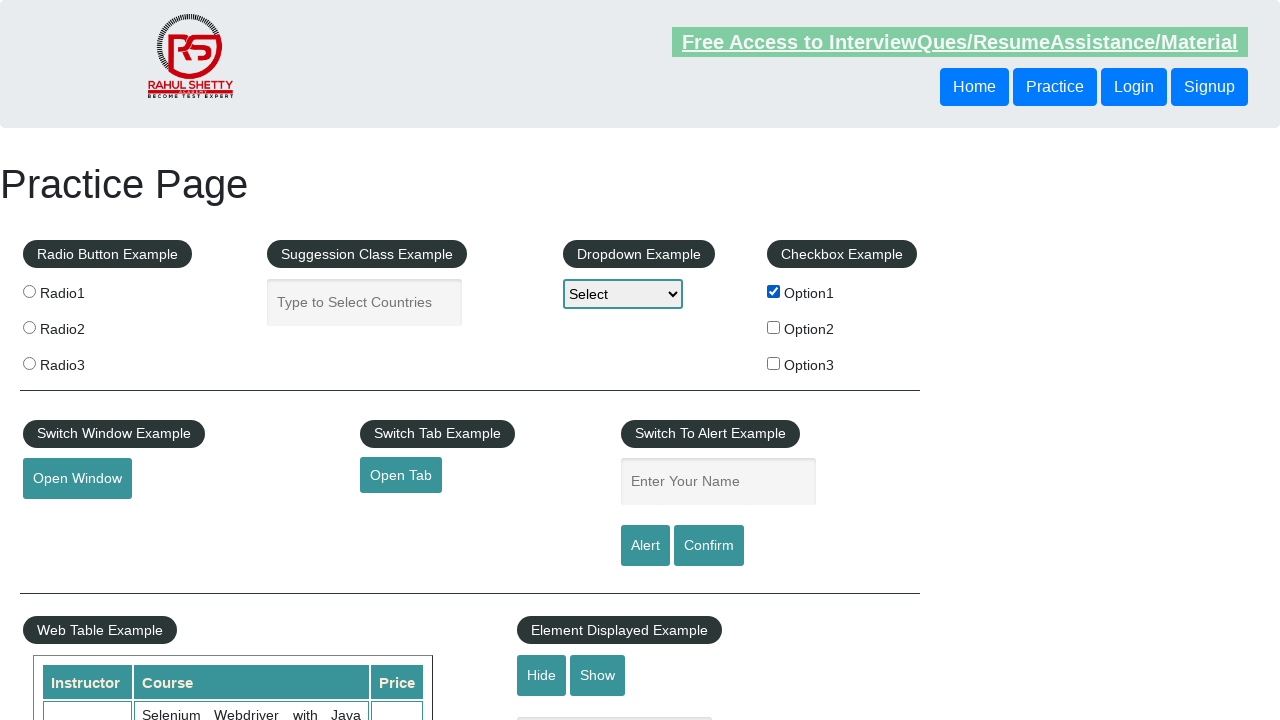

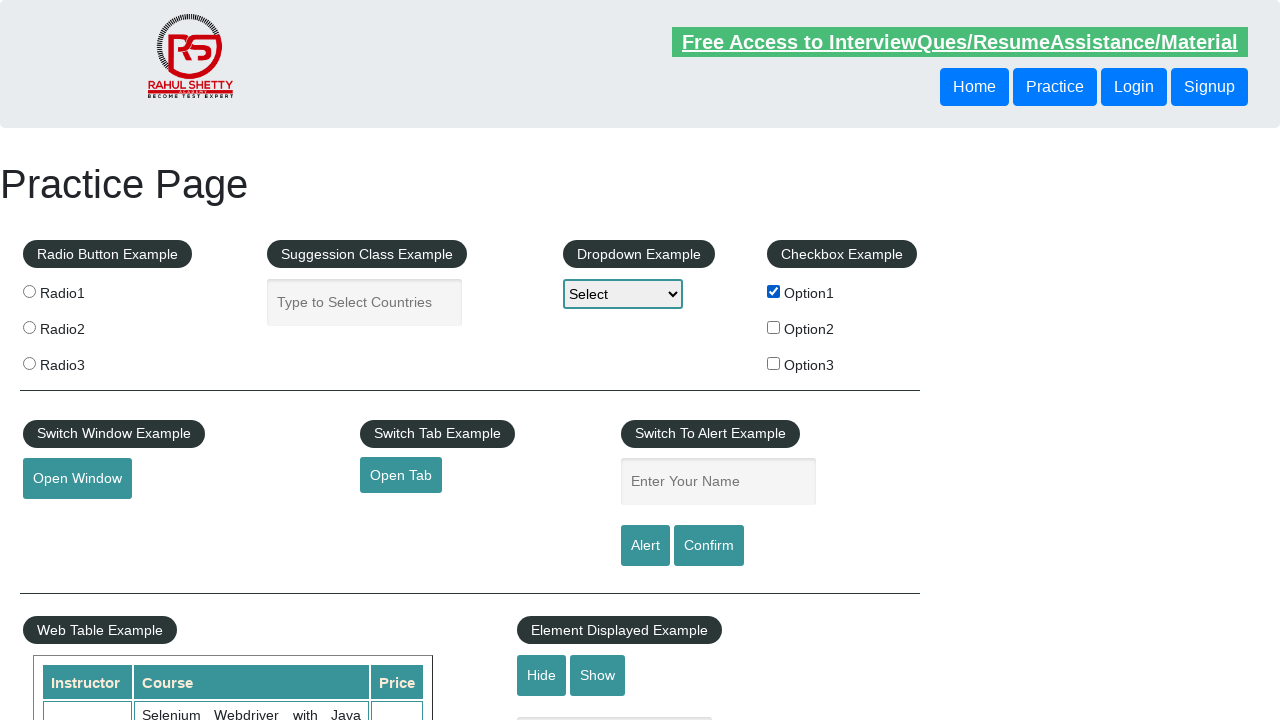